Tests clicking a button on a webpage and verifying that a success message appears

Starting URL: https://ultimateqa.com/simple-html-elements-for-automation/

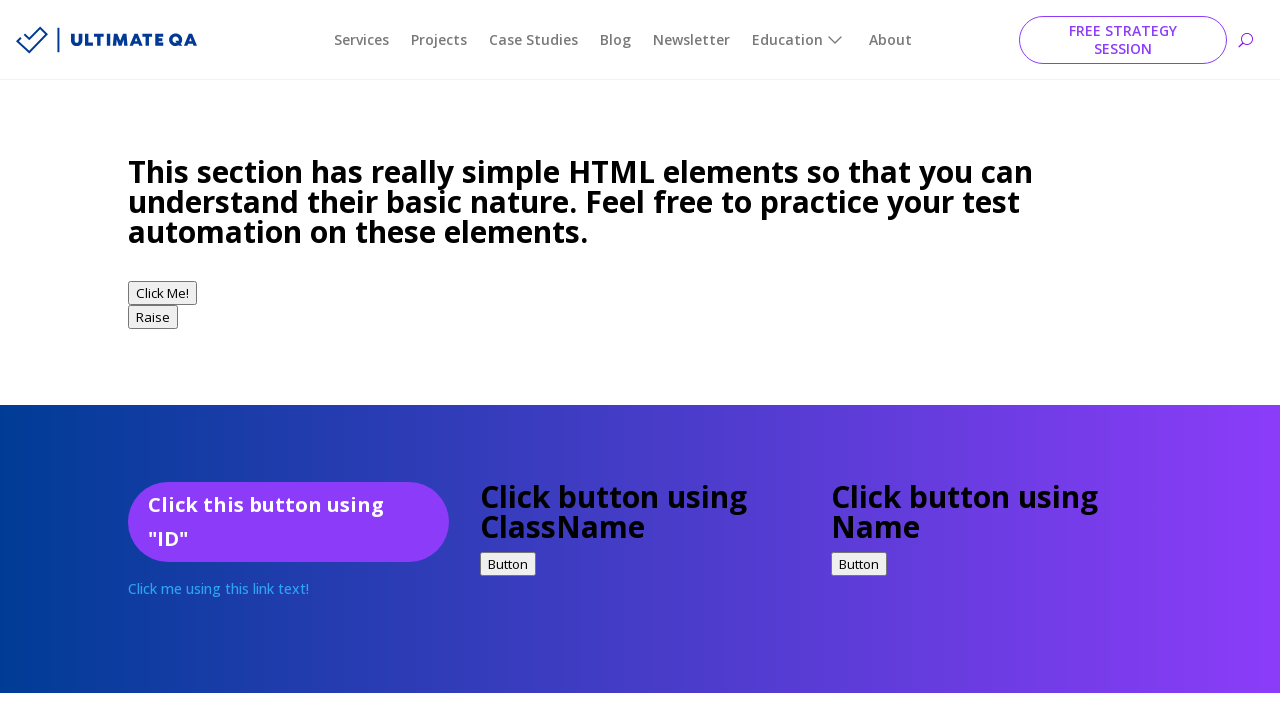

Clicked button to trigger action at (508, 564) on button.buttonClass, input[type='button'], input[type='submit']
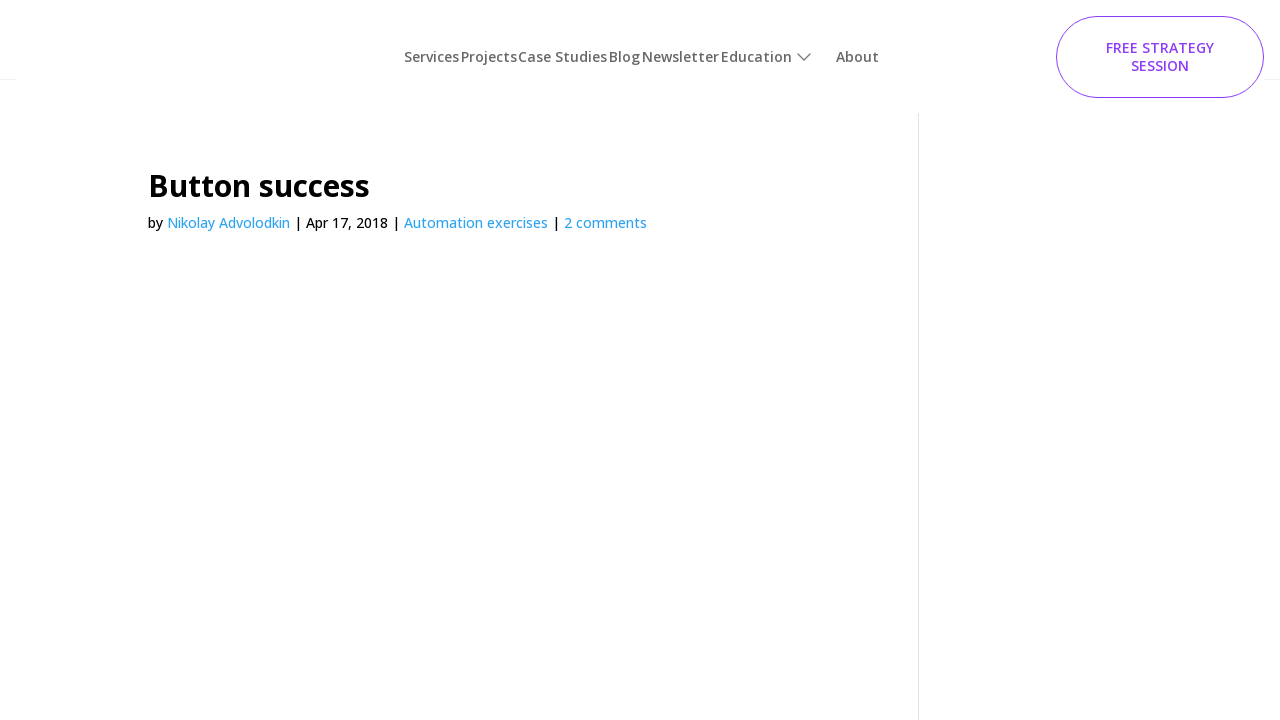

Success message appeared on page
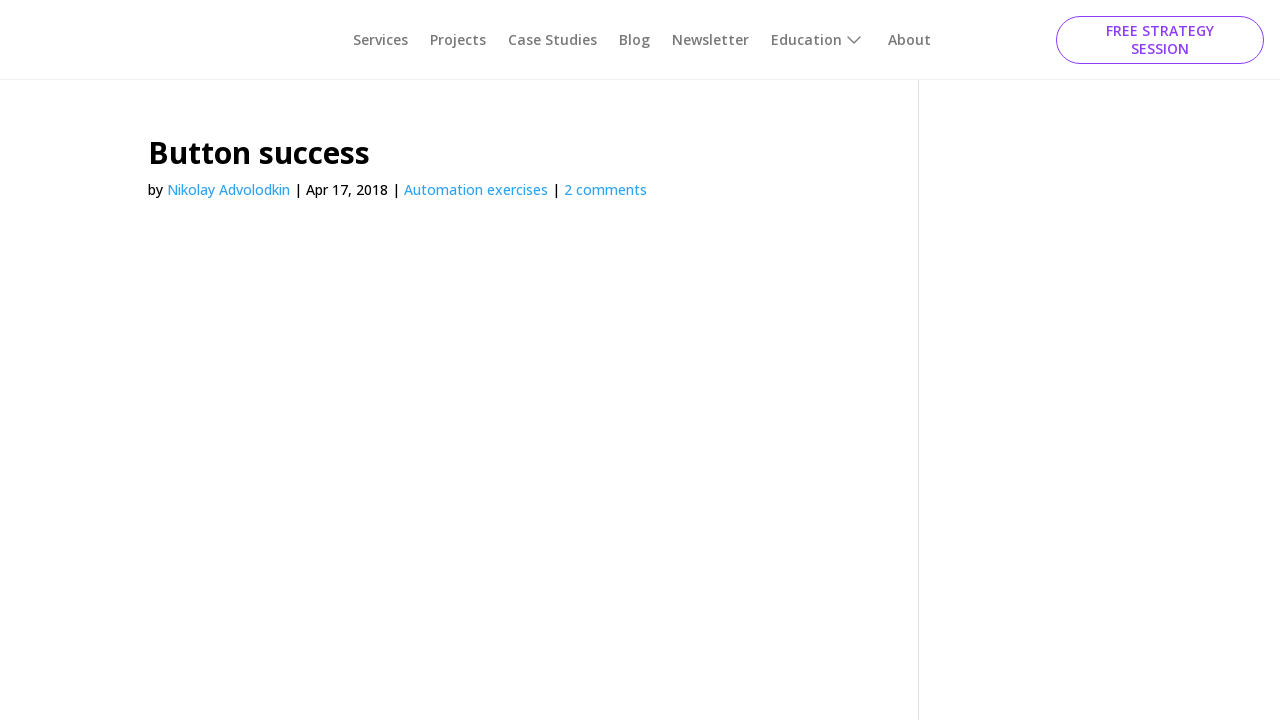

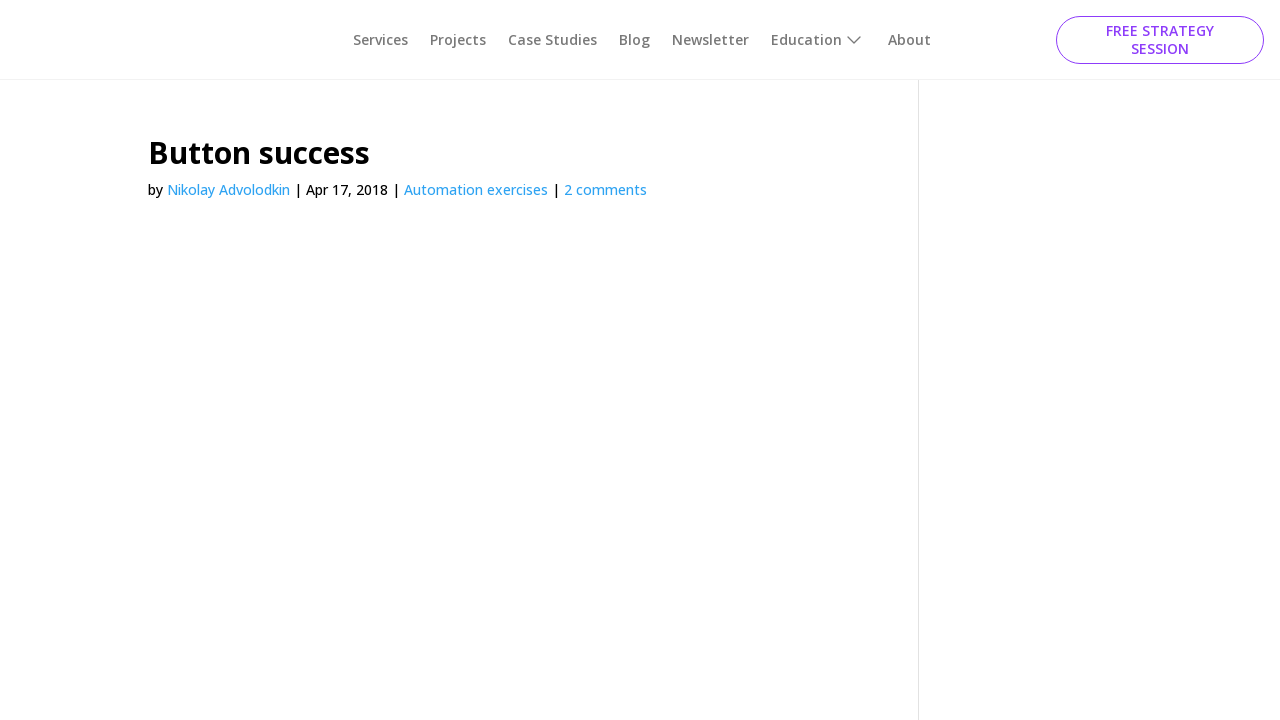